Tests text area and text box handling by filling values into both elements

Starting URL: http://omayo.blogspot.com/

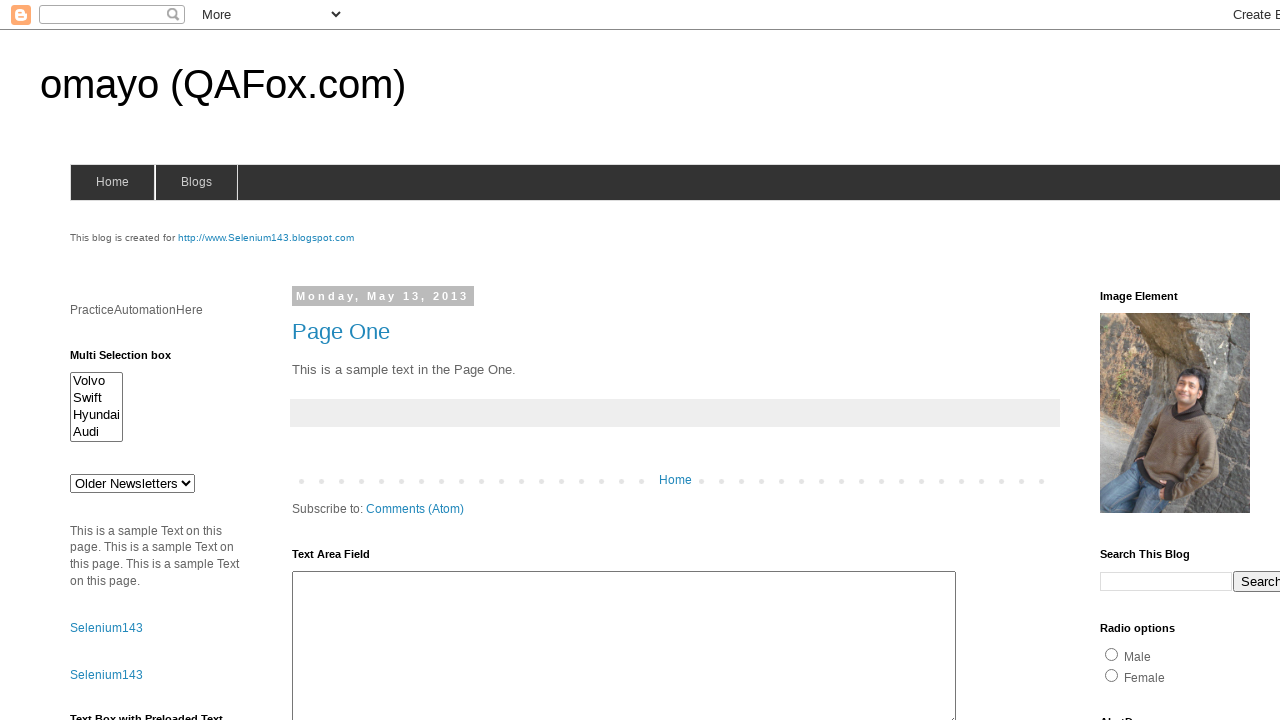

Filled text area with 'Test_Data' on #ta1
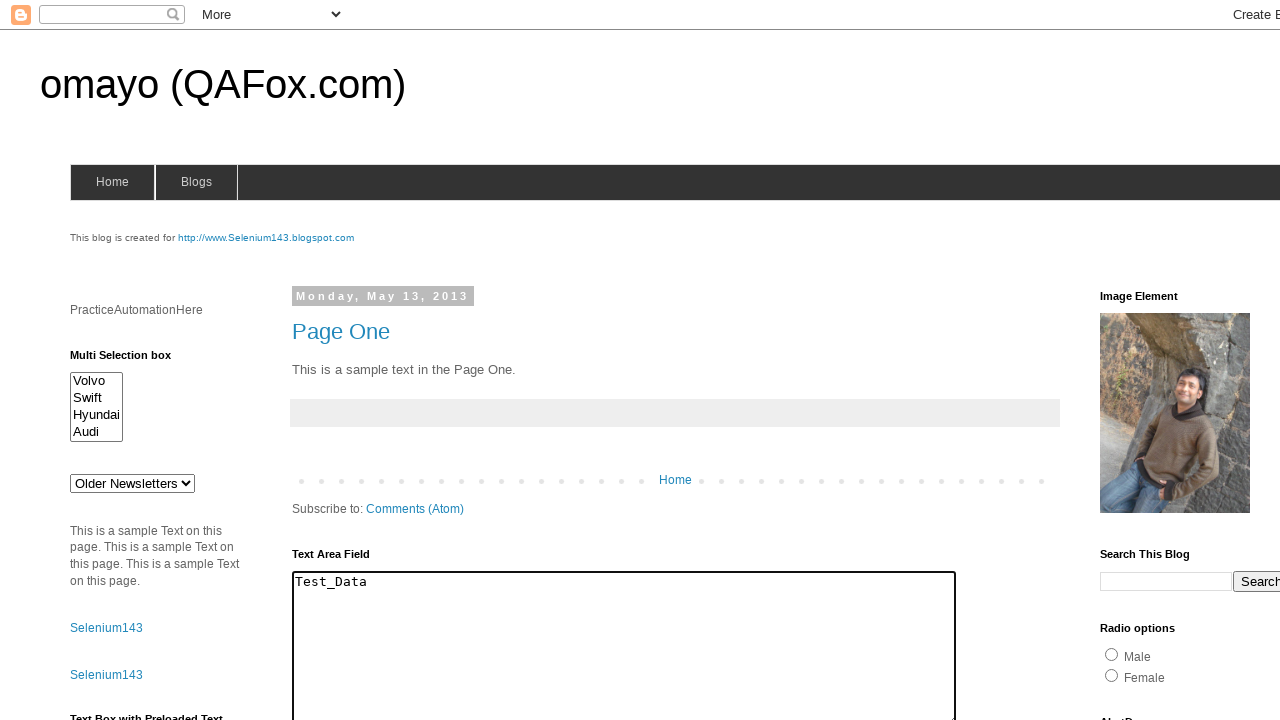

Filled text box with 'Test WebDriver' on #textbox1
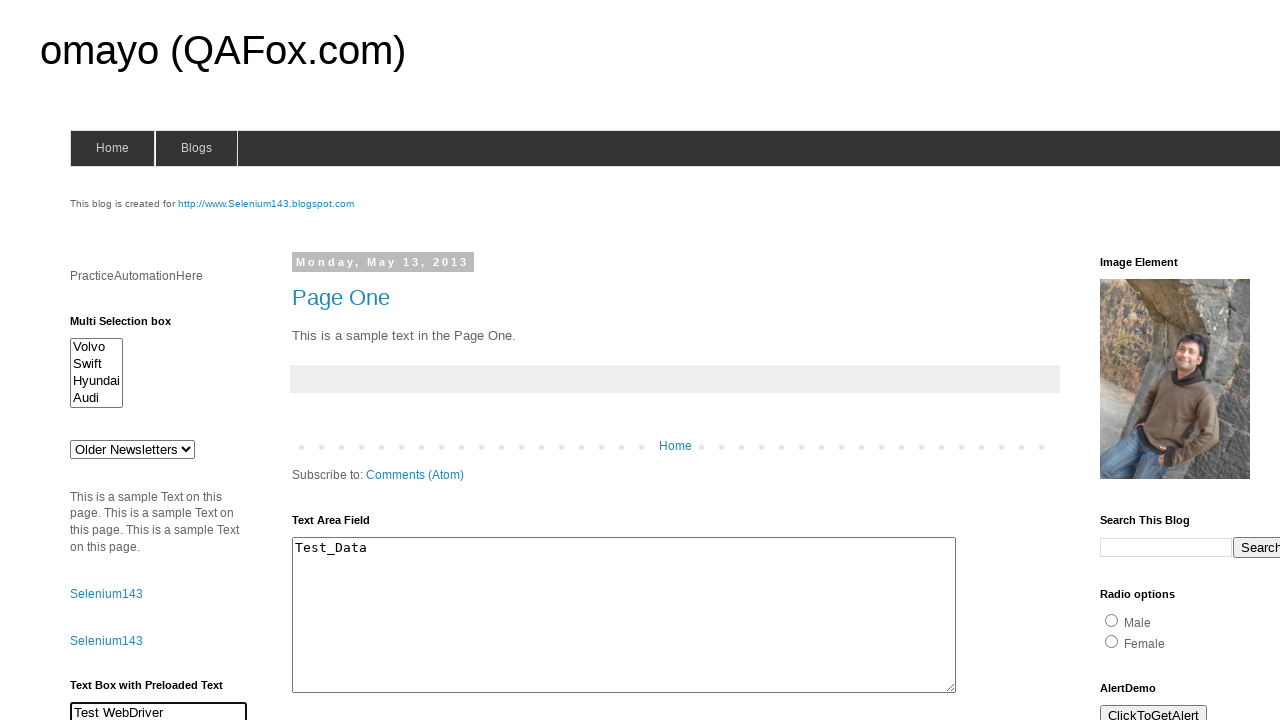

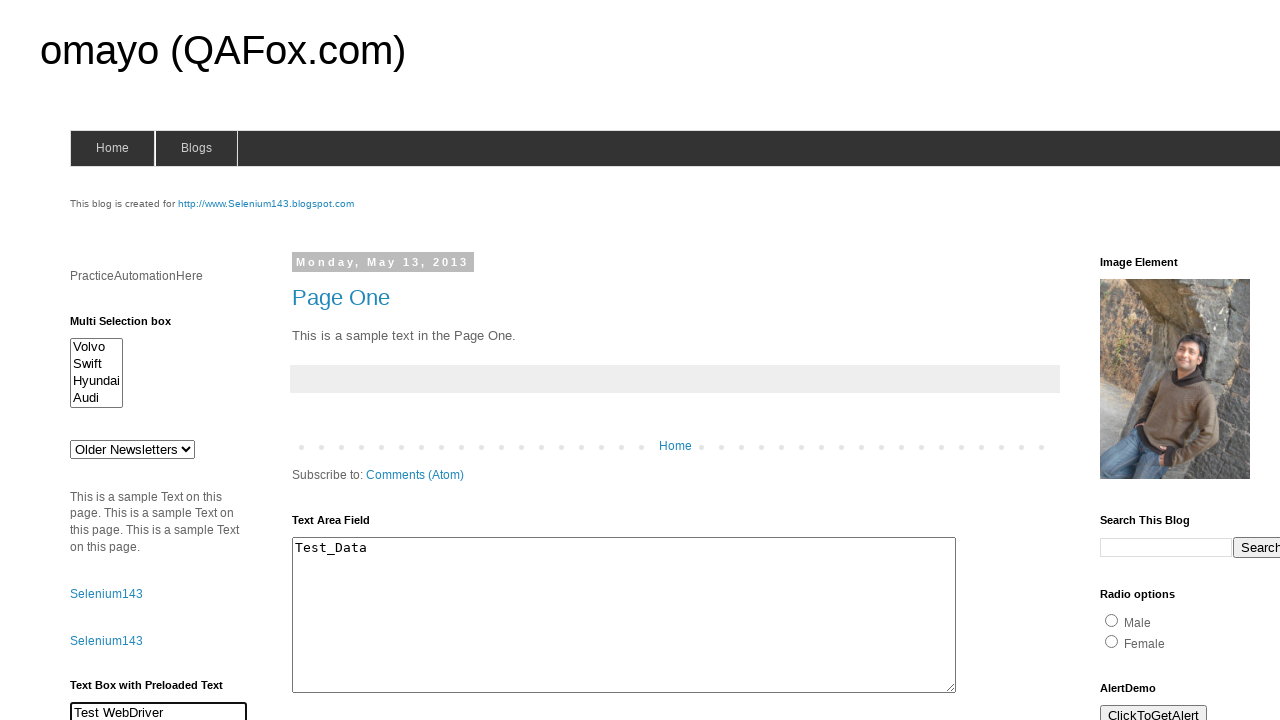